Navigates to tutorialsfreak.com and clicks on a specific element identified by XPath

Starting URL: https://www.tutorialsfreak.com/

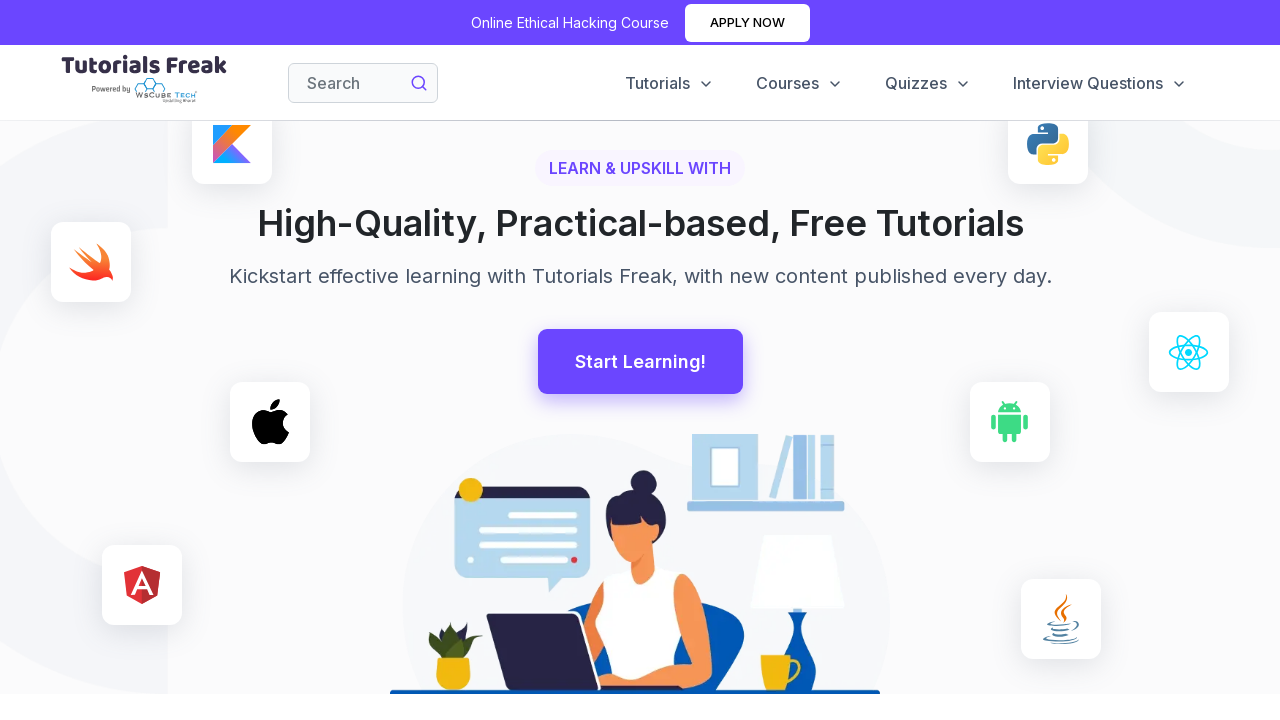

Navigated to tutorialsfreak.com
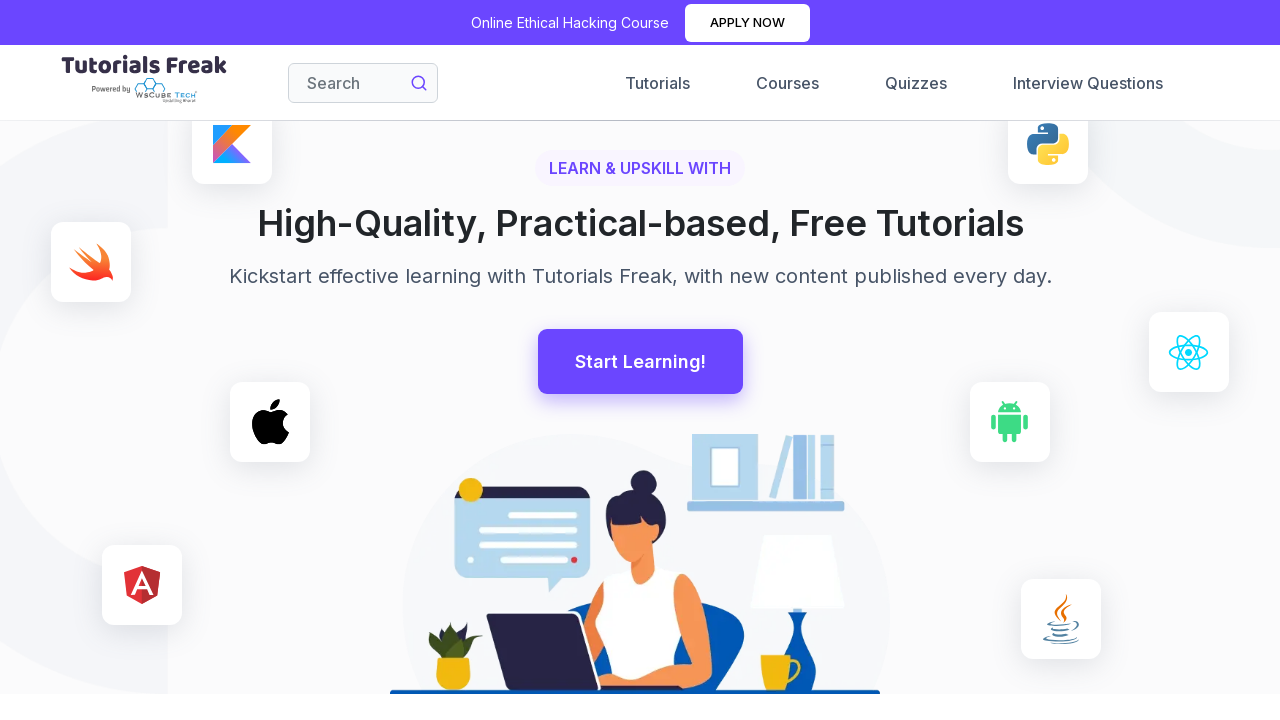

Clicked on the element identified by XPath at (497, 360) on xpath=/html/body/div/div[2]/div[2]/section[3]/div/div/div[2]/div/div/div/div[6]/
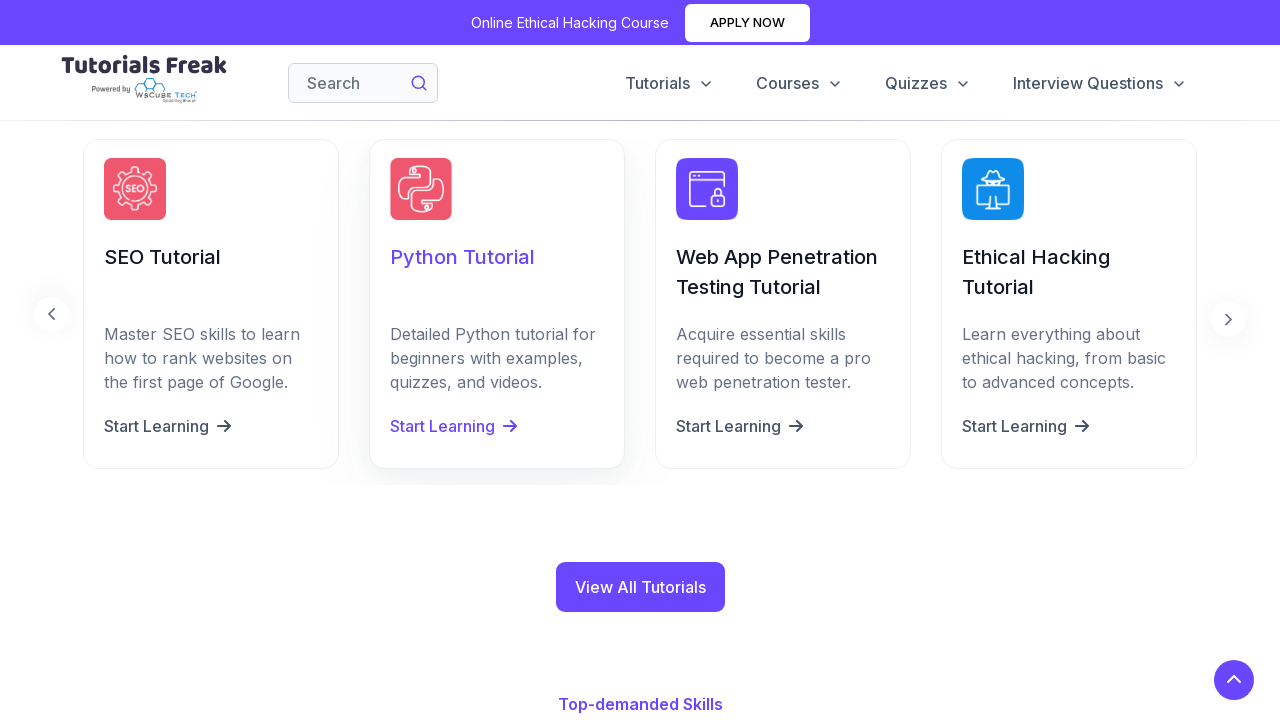

Waited 5 seconds for navigation or page changes
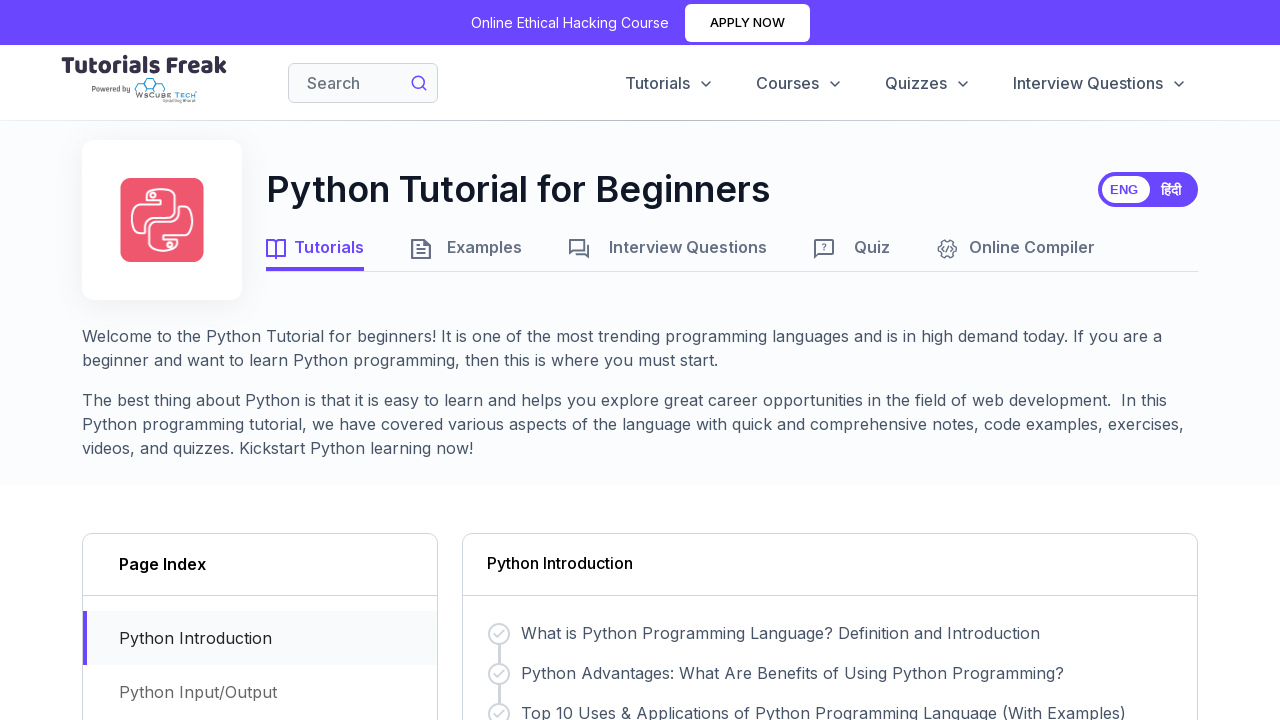

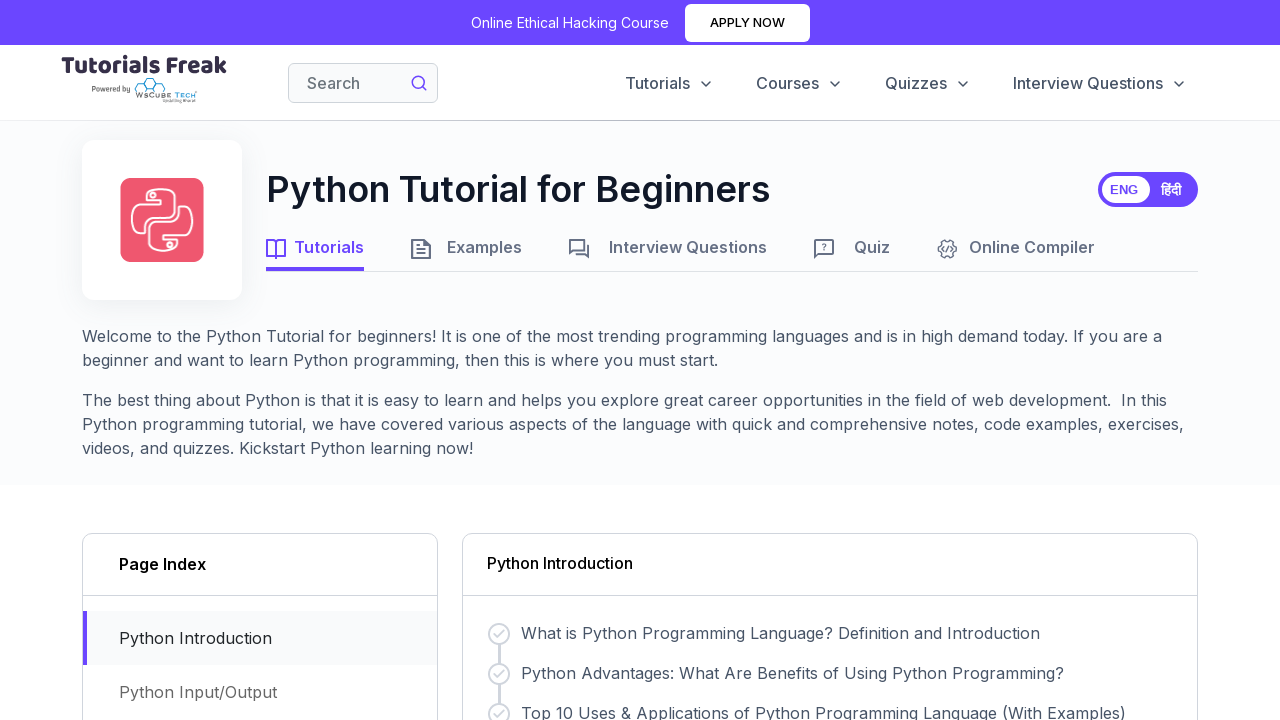